Tests window handling by clicking a link that opens a new tab, switching to the new tab, and verifying the page title is "New Window"

Starting URL: https://the-internet.herokuapp.com/windows

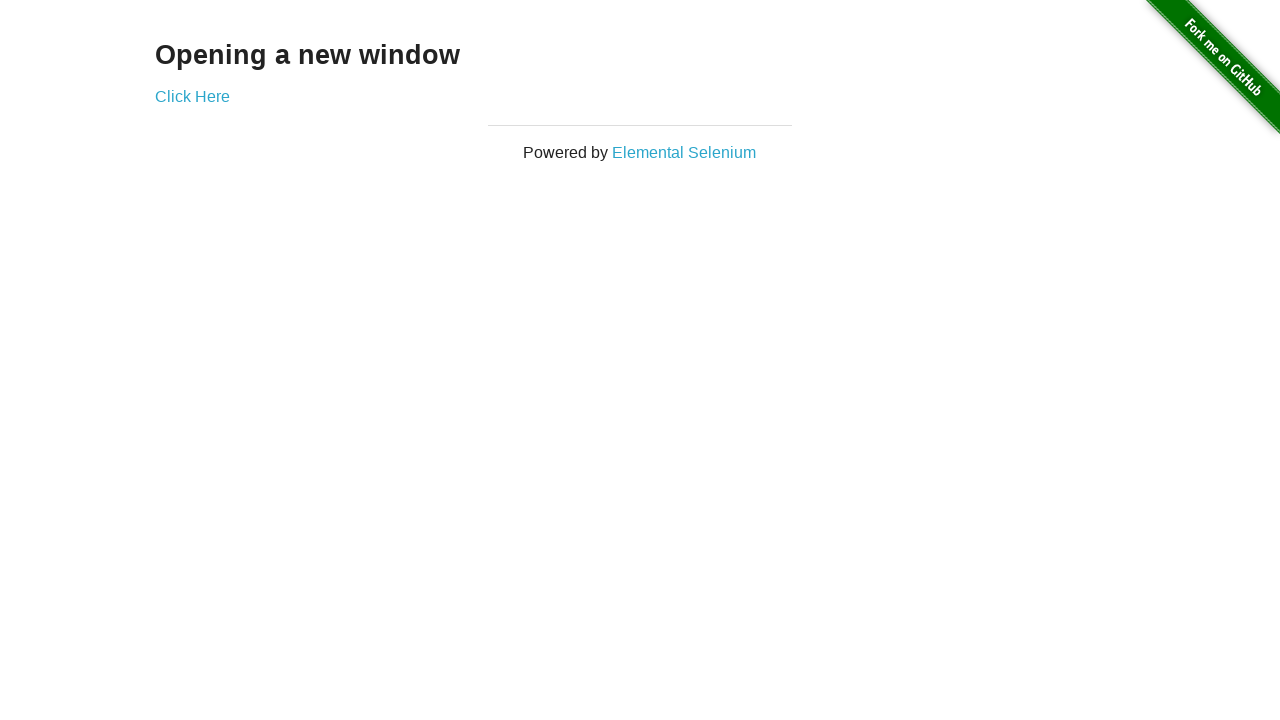

Clicked 'Click Here' link to open new tab at (192, 96) on text=Click Here
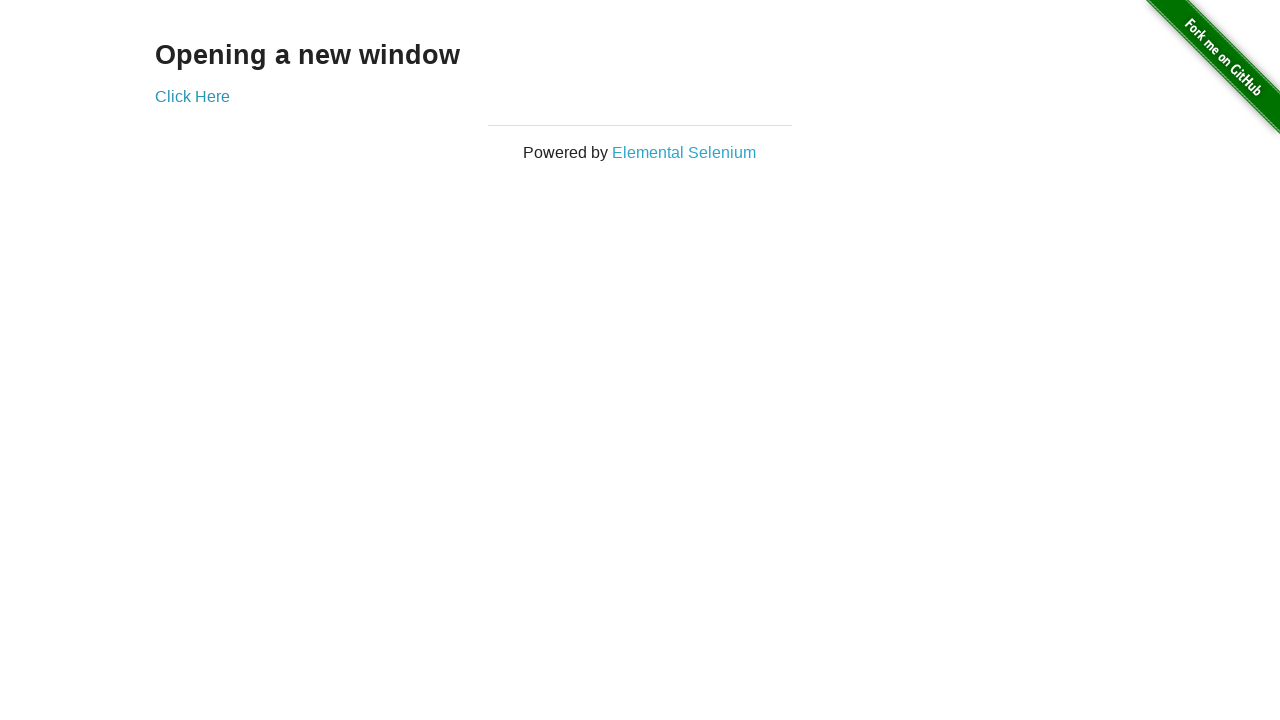

Retrieved new page/tab from context
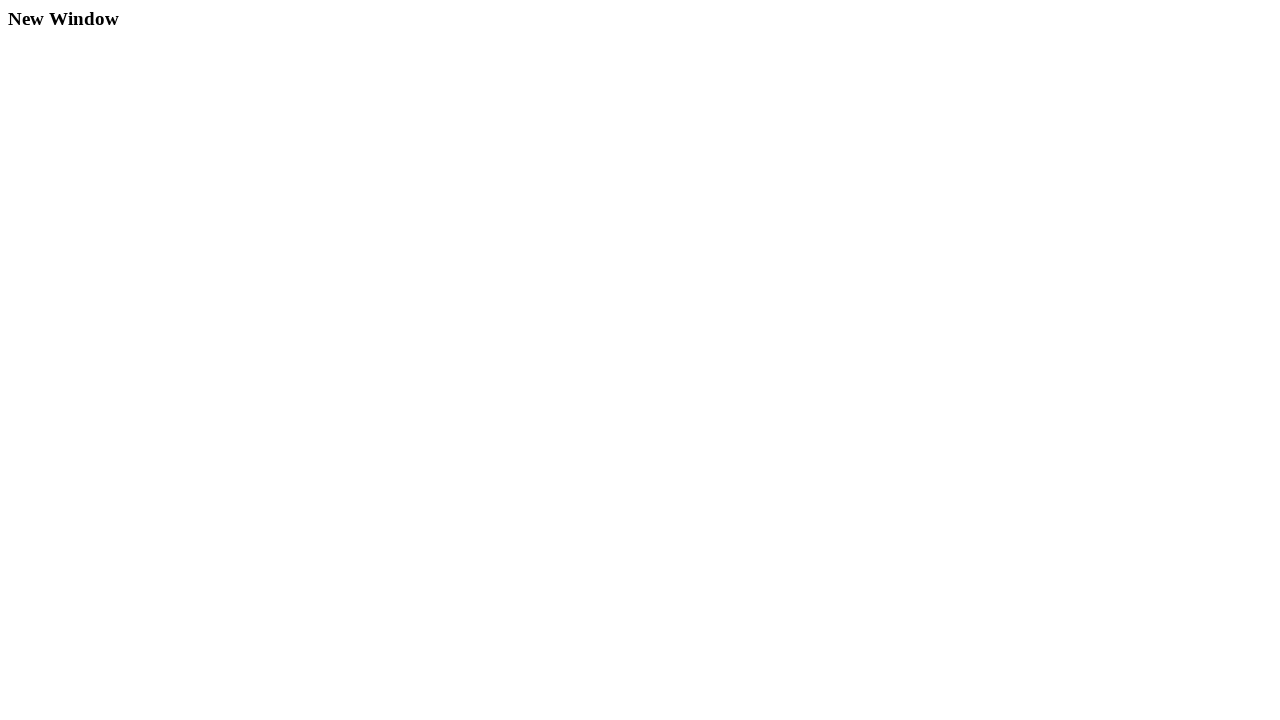

Waited for new page to load
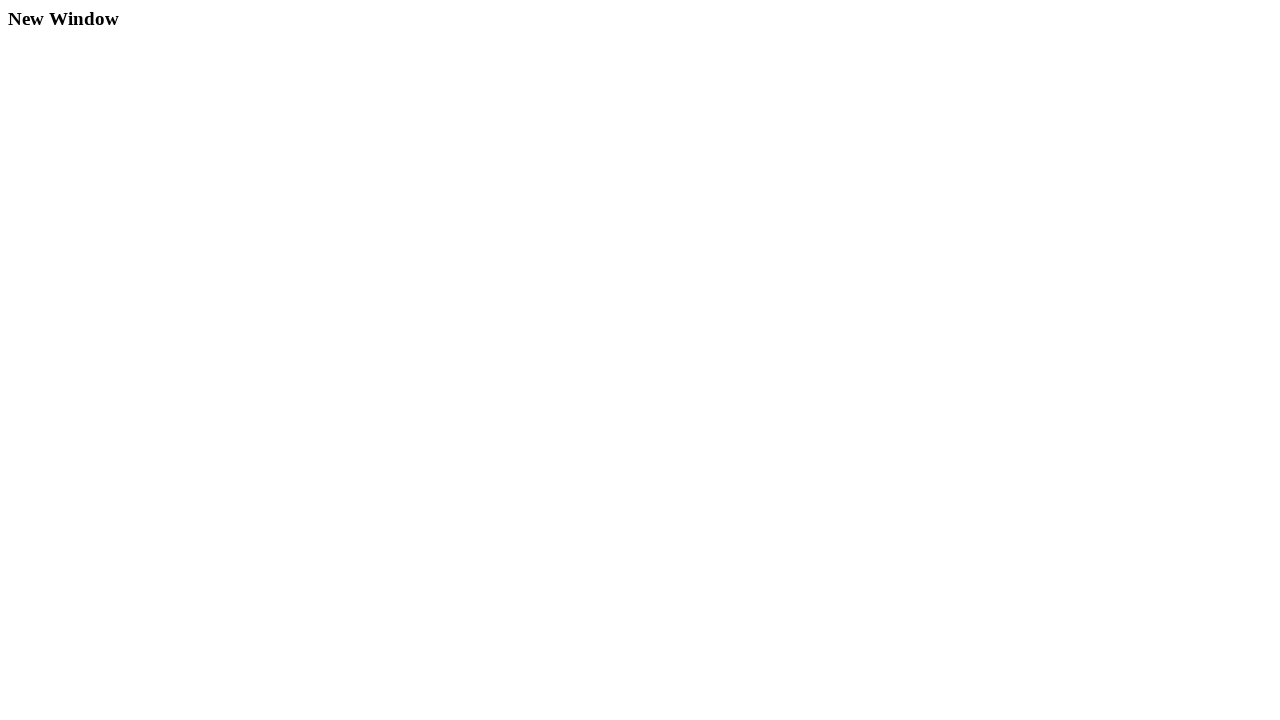

Verified new page title is 'New Window'
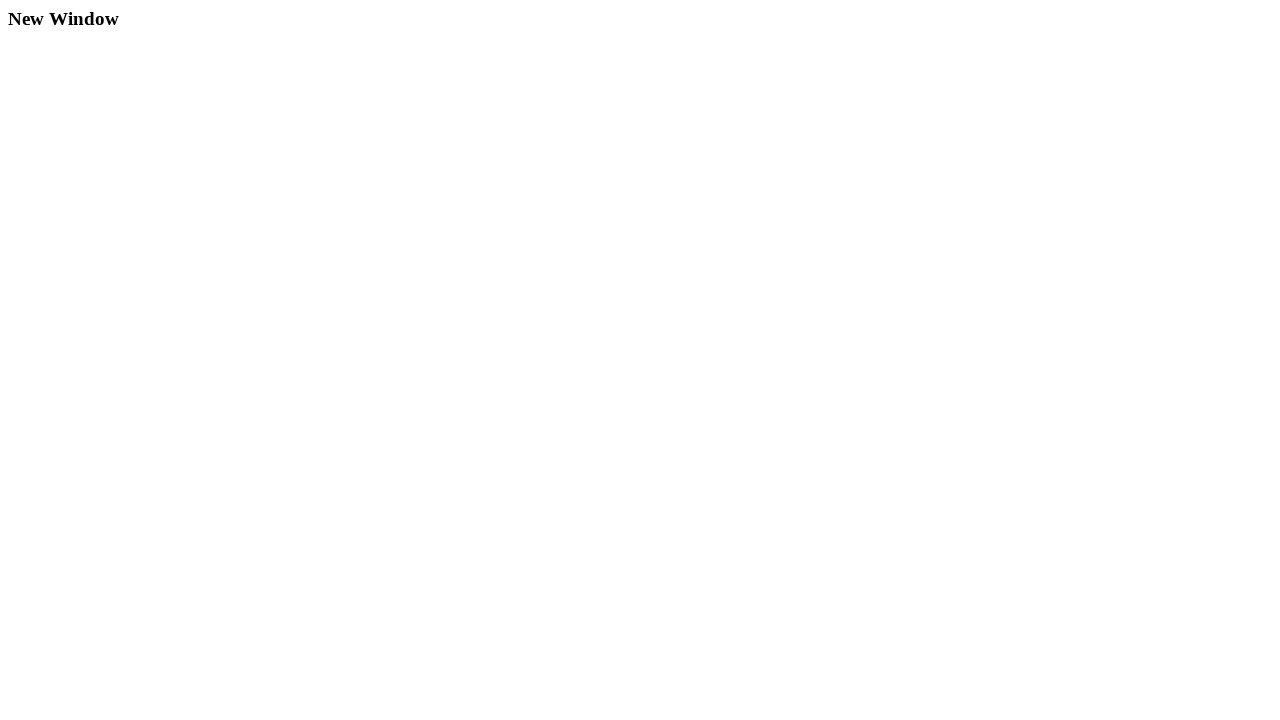

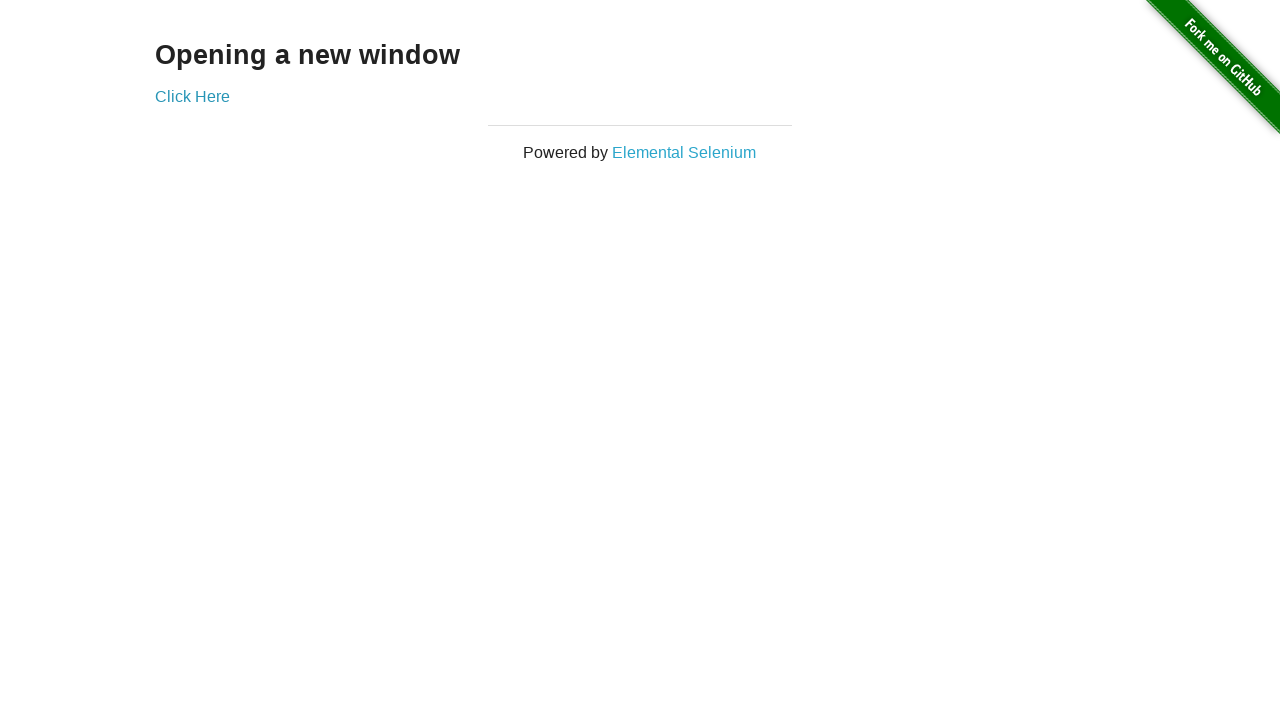